Tests basic form controls by clicking a radio button, selecting multiple language checkboxes, clicking a register button, and then clicking a navigation link to return to the home page.

Starting URL: https://www.hyrtutorials.com/p/basic-controls.html

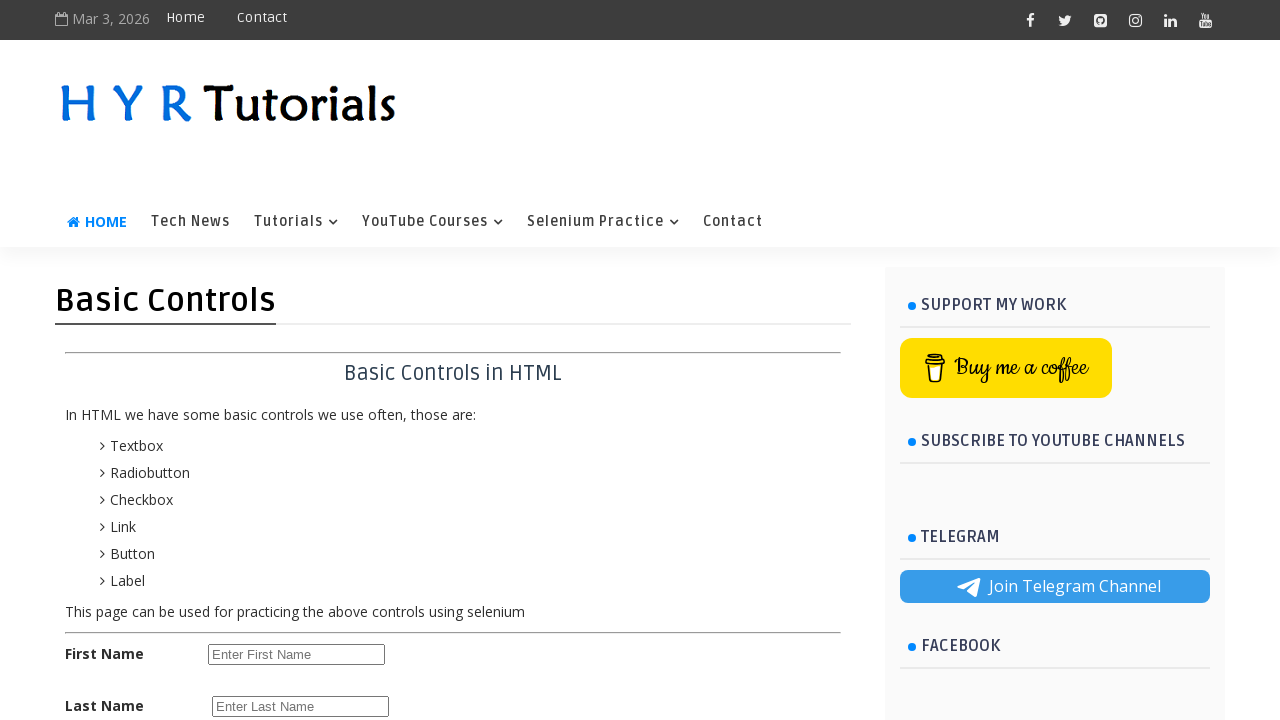

Clicked female radio button at (286, 426) on #femalerb
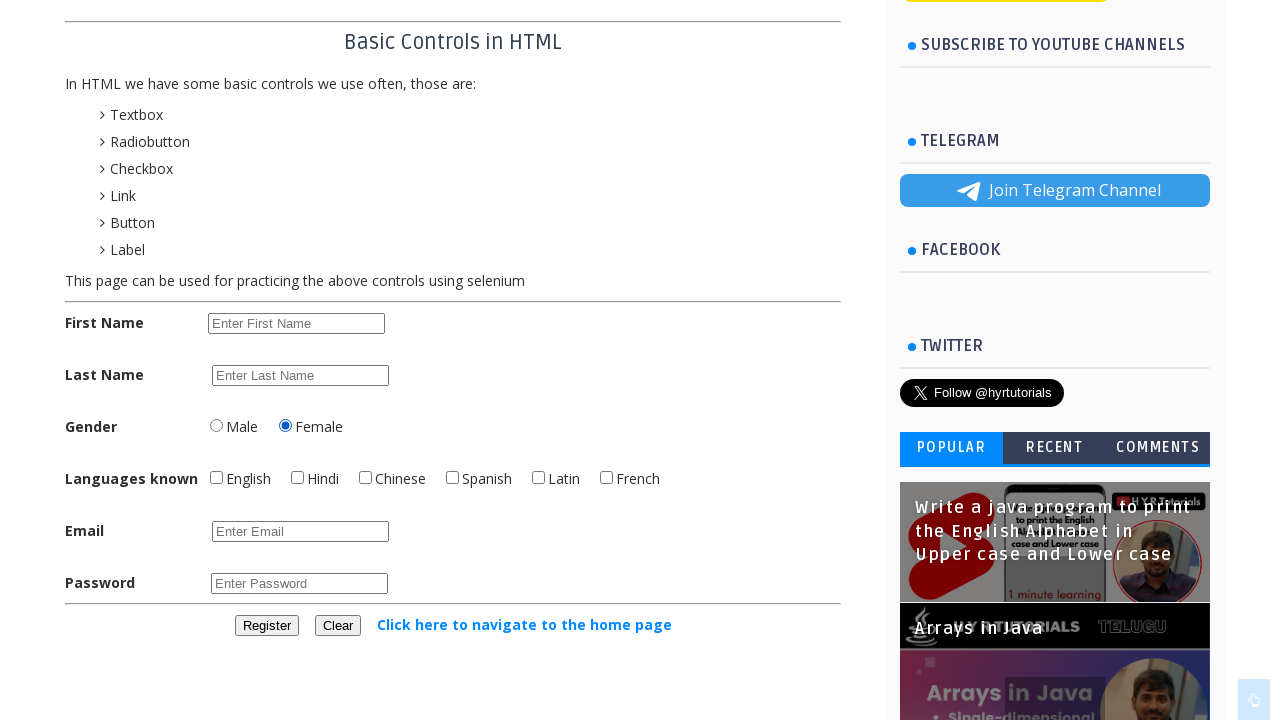

Scrolled down the page to view more controls
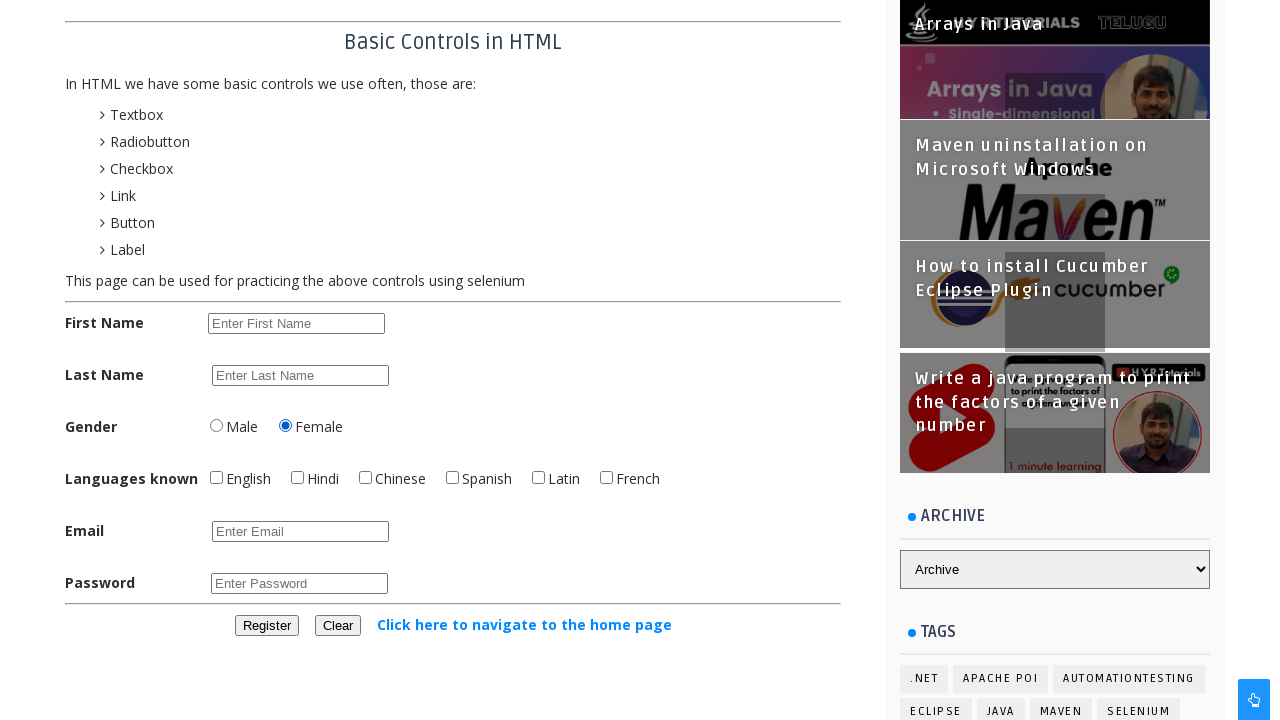

Clicked language checkbox 1 of 6 at (216, 478) on input[name='language'] >> nth=0
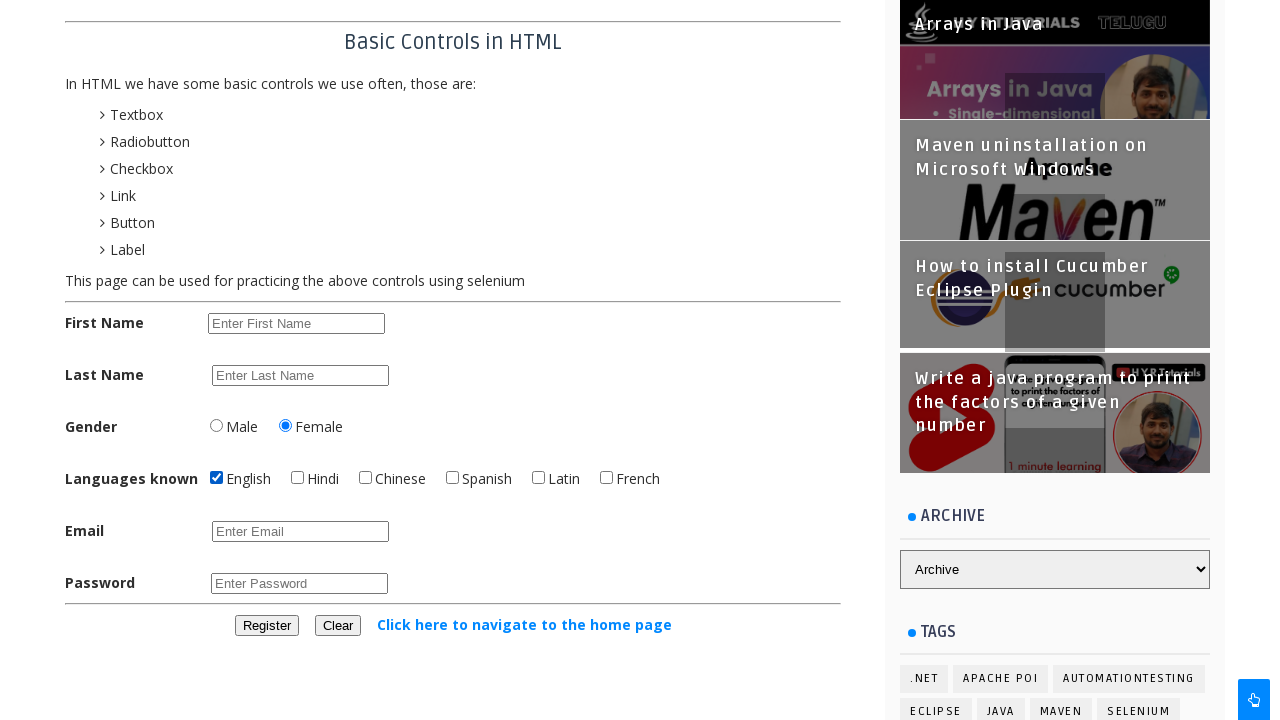

Clicked language checkbox 2 of 6 at (298, 478) on input[name='language'] >> nth=1
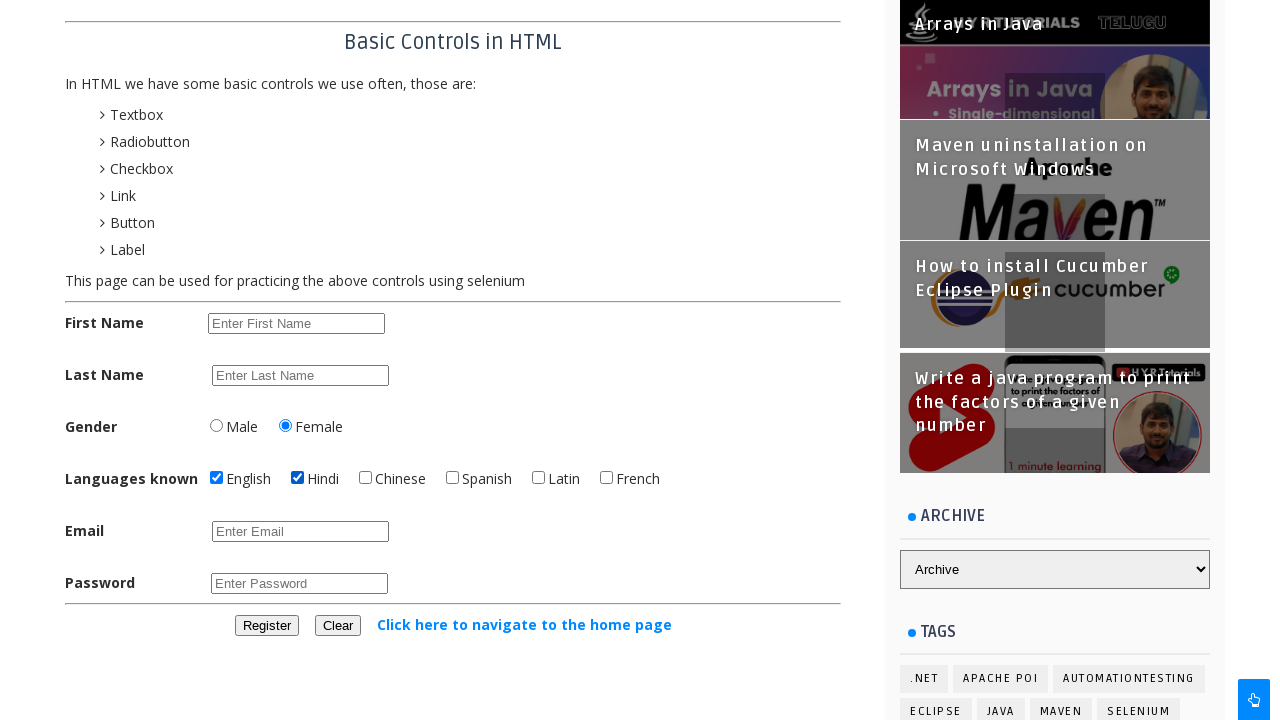

Clicked language checkbox 3 of 6 at (366, 478) on input[name='language'] >> nth=2
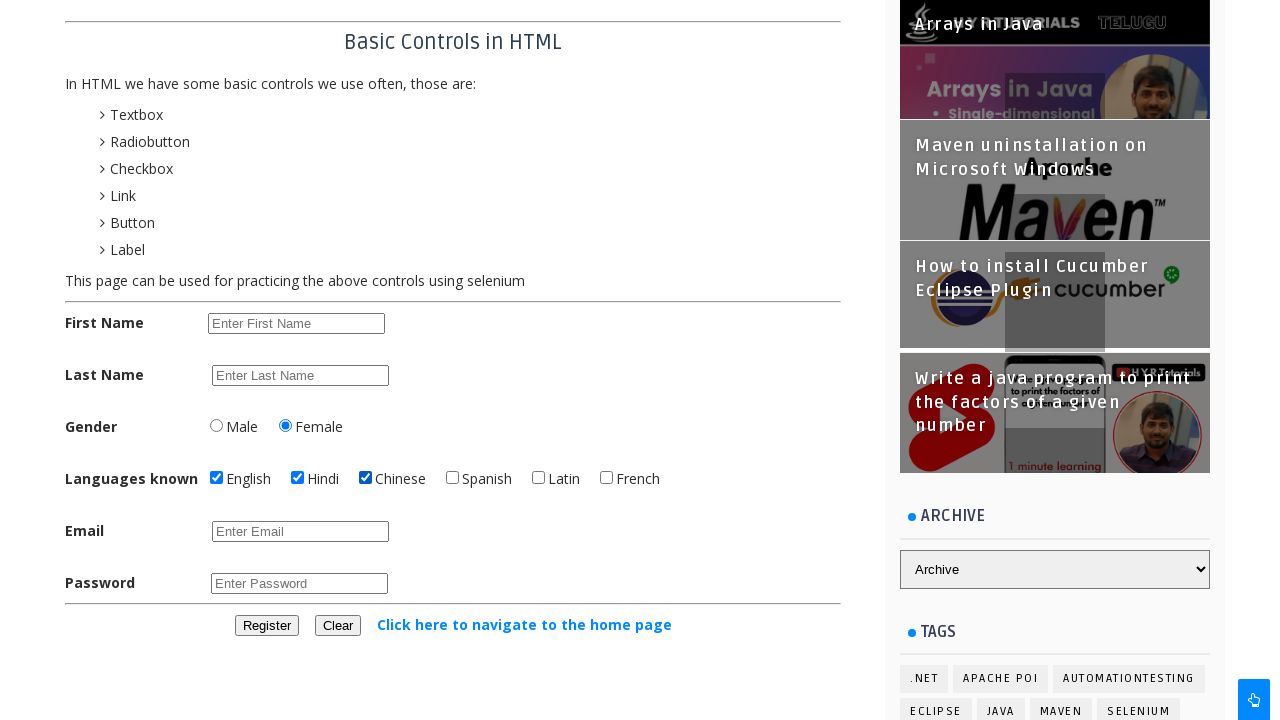

Clicked language checkbox 4 of 6 at (452, 478) on input[name='language'] >> nth=3
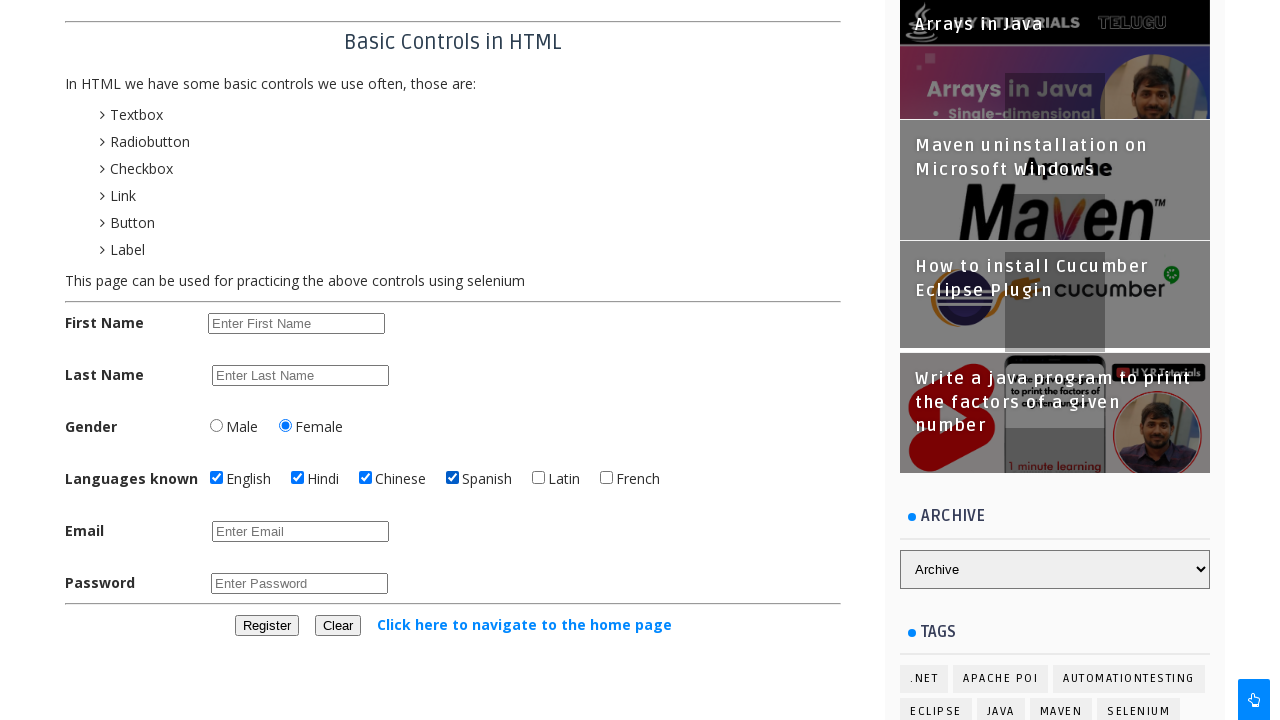

Clicked language checkbox 5 of 6 at (538, 478) on input[name='language'] >> nth=4
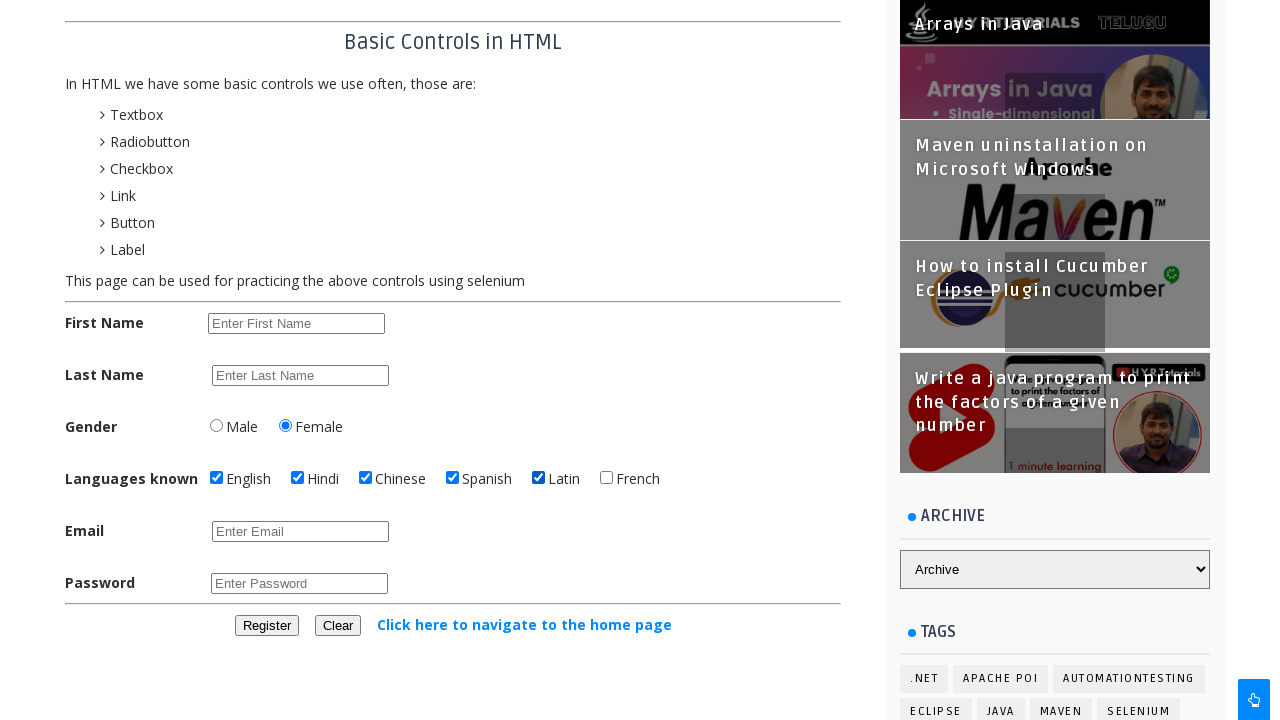

Clicked language checkbox 6 of 6 at (606, 478) on input[name='language'] >> nth=5
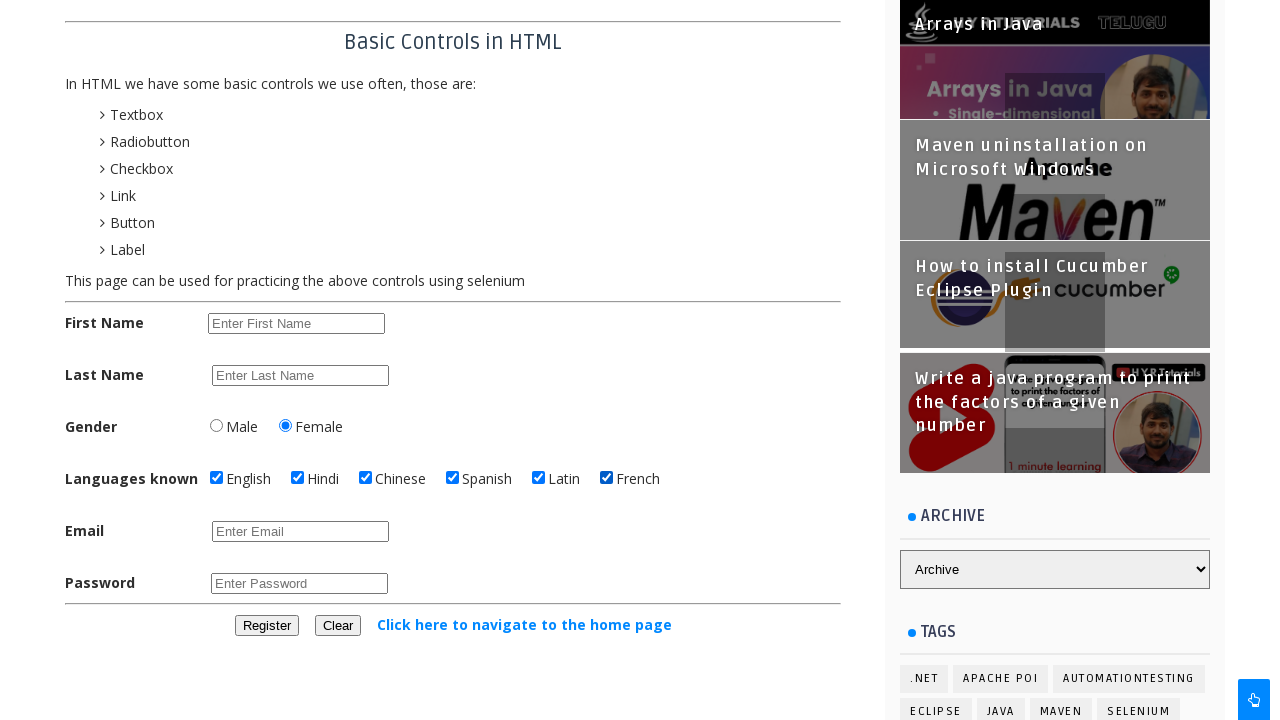

Clicked register button to submit the form at (266, 626) on #registerbtn
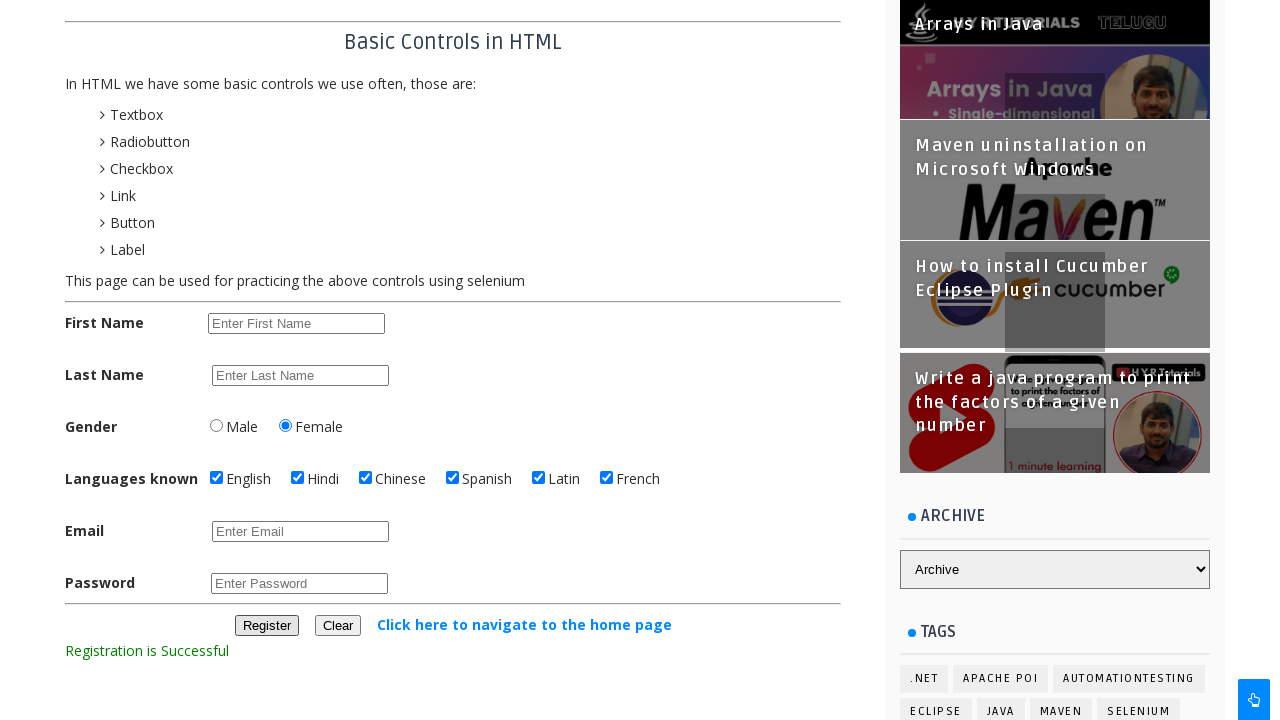

Waited 2 seconds for page to process registration
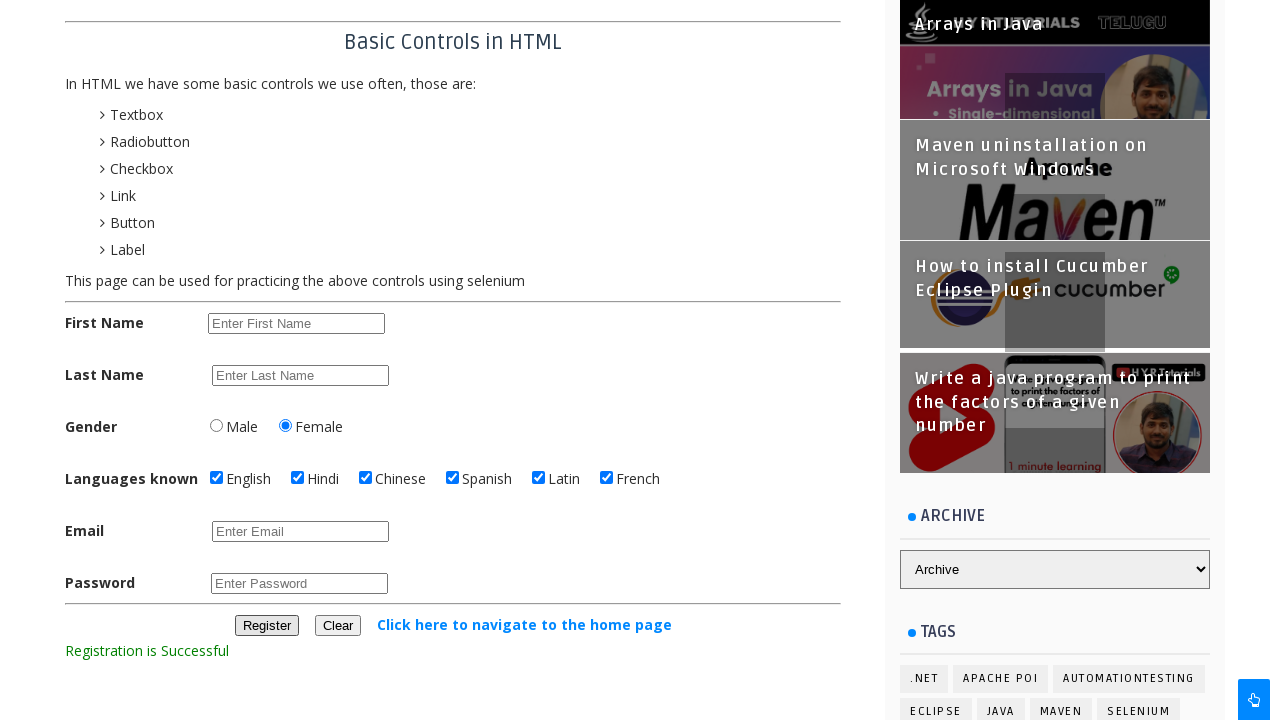

Clicked navigation link to return to home page at (524, 624) on xpath=//a[text()='Click here to navigate to the home page']
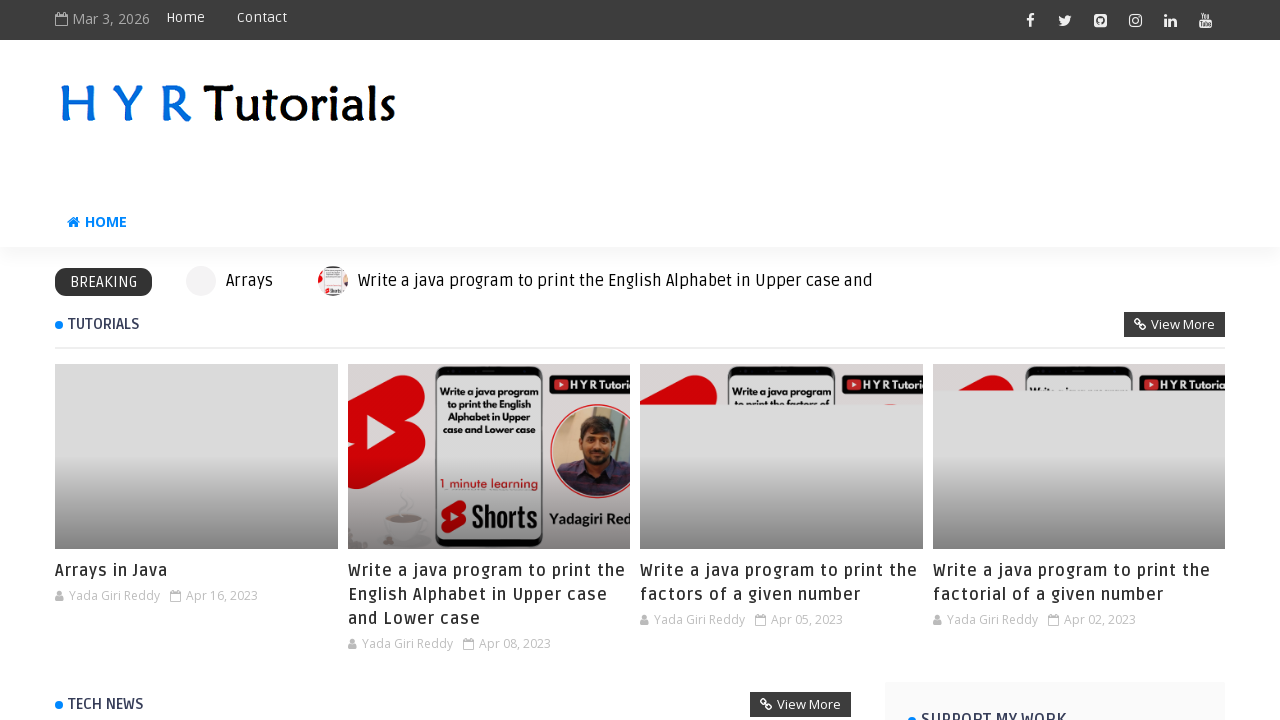

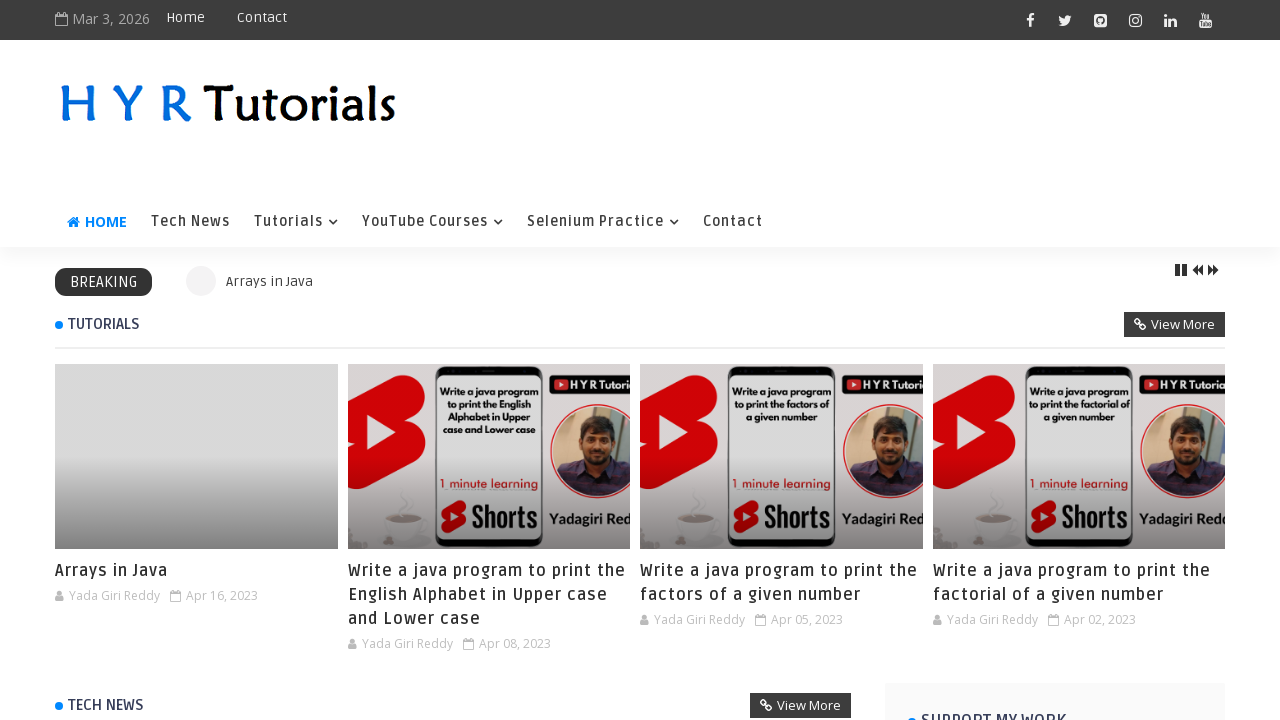